Tests the calendar/date picker functionality by clicking on the date input group to open the date selector

Starting URL: https://rahulshettyacademy.com/seleniumPractise/#/offers

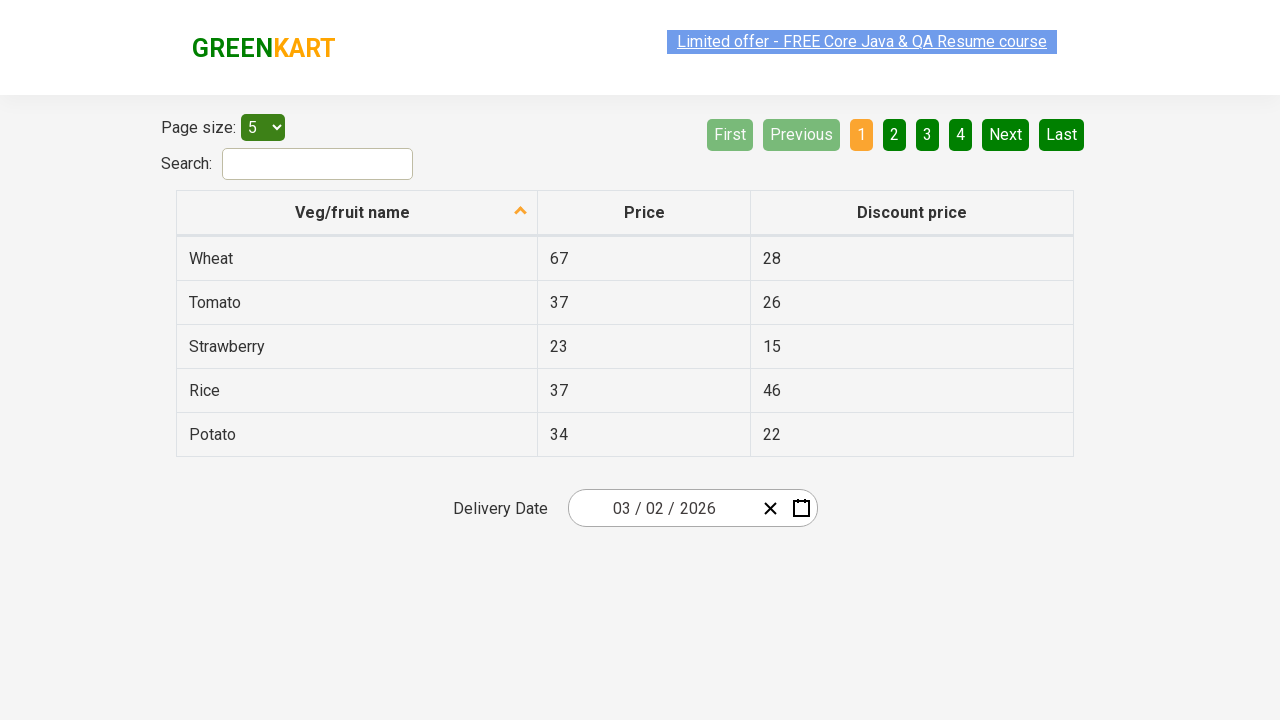

Navigated to Rahul Shetty Academy Offers page
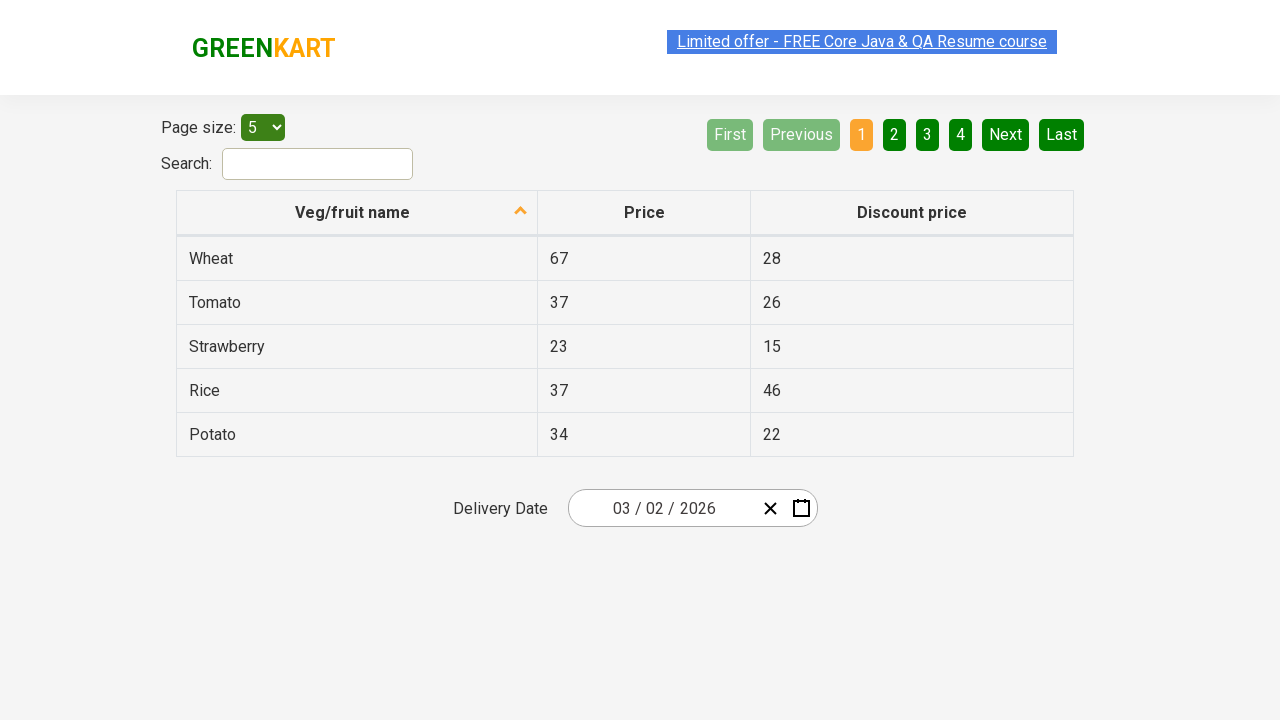

Clicked on date picker input group to open calendar at (662, 508) on .react-date-picker__inputGroup
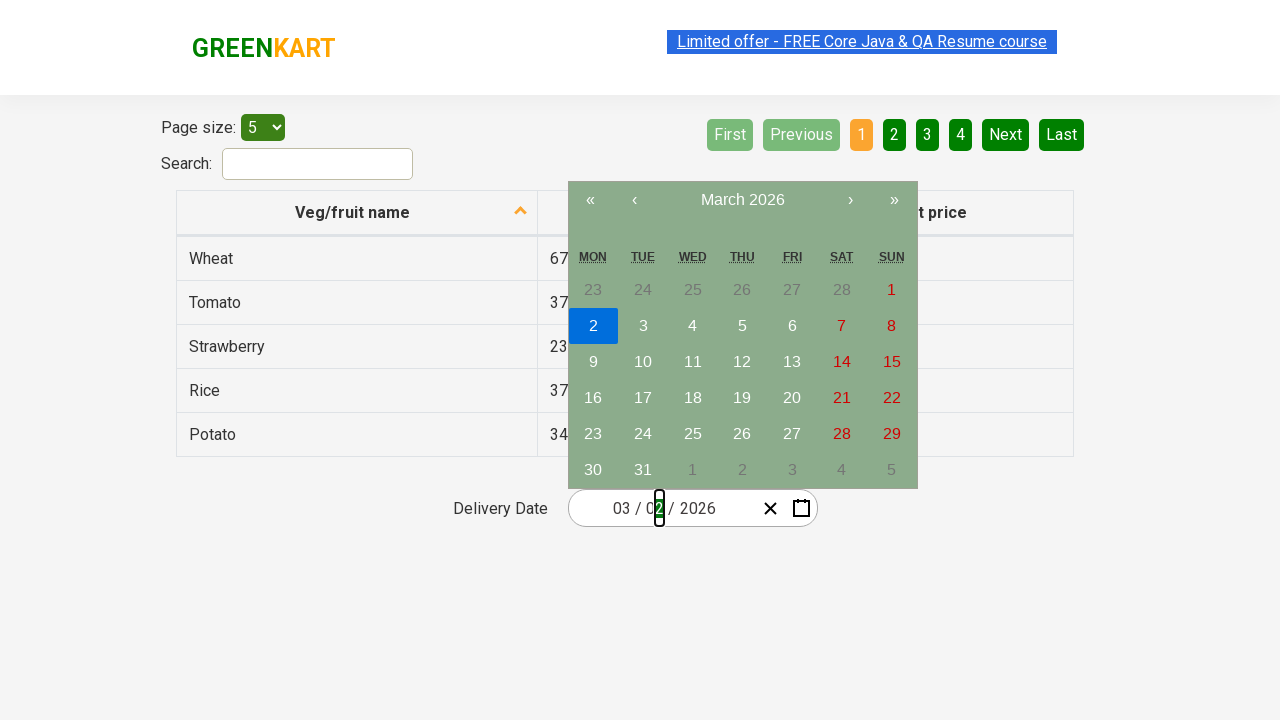

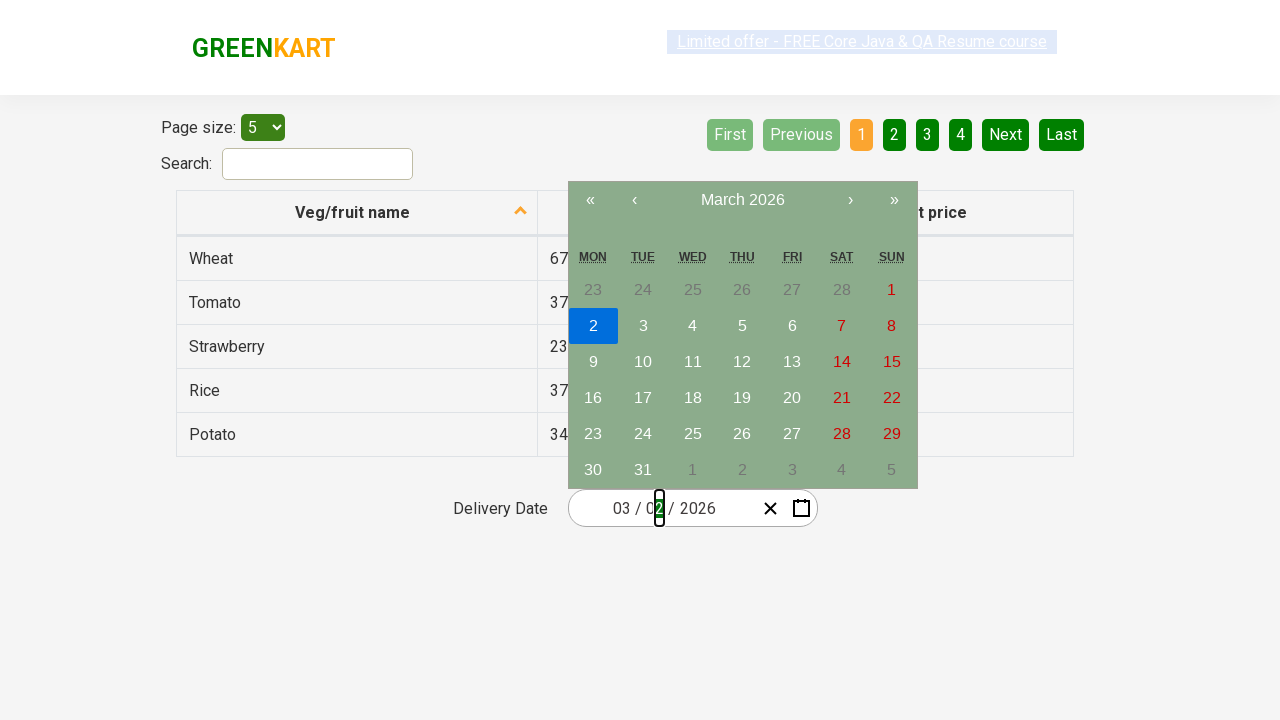